Tests window handling functionality by clicking a link to open a new window, verifying content in both windows, and switching between them

Starting URL: https://the-internet.herokuapp.com/windows

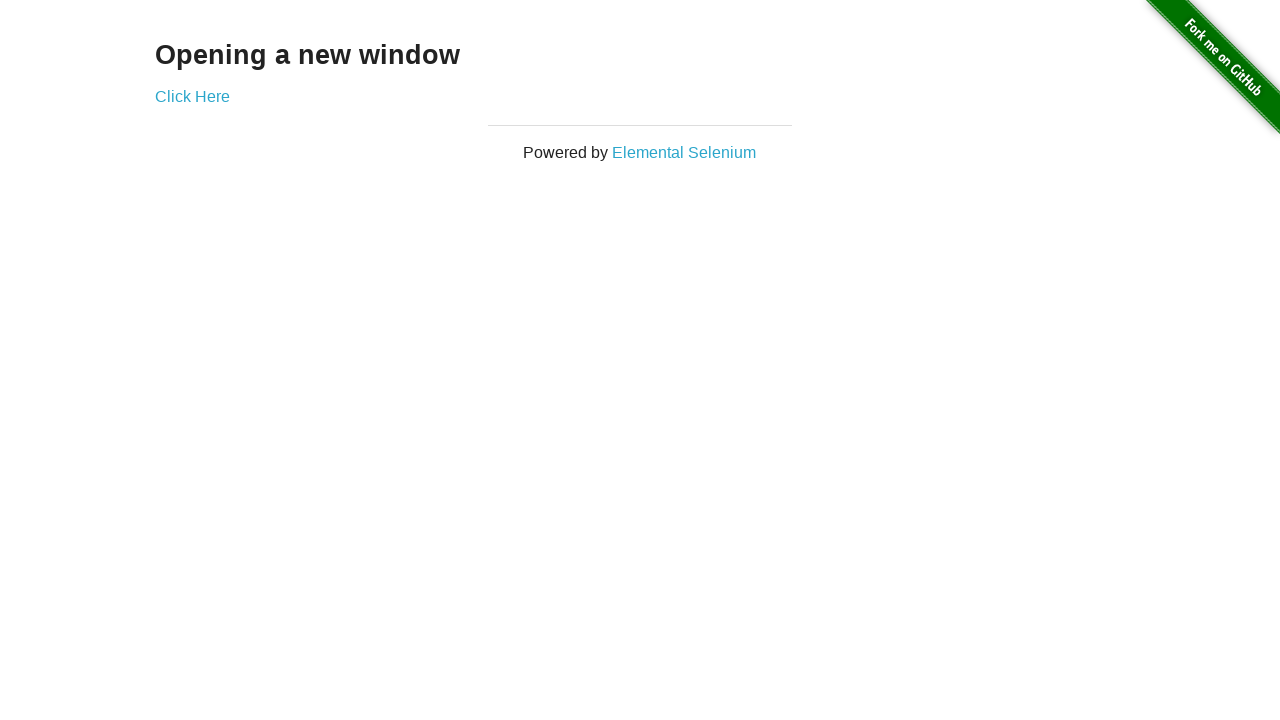

Verified 'Opening a new window' header text on main page
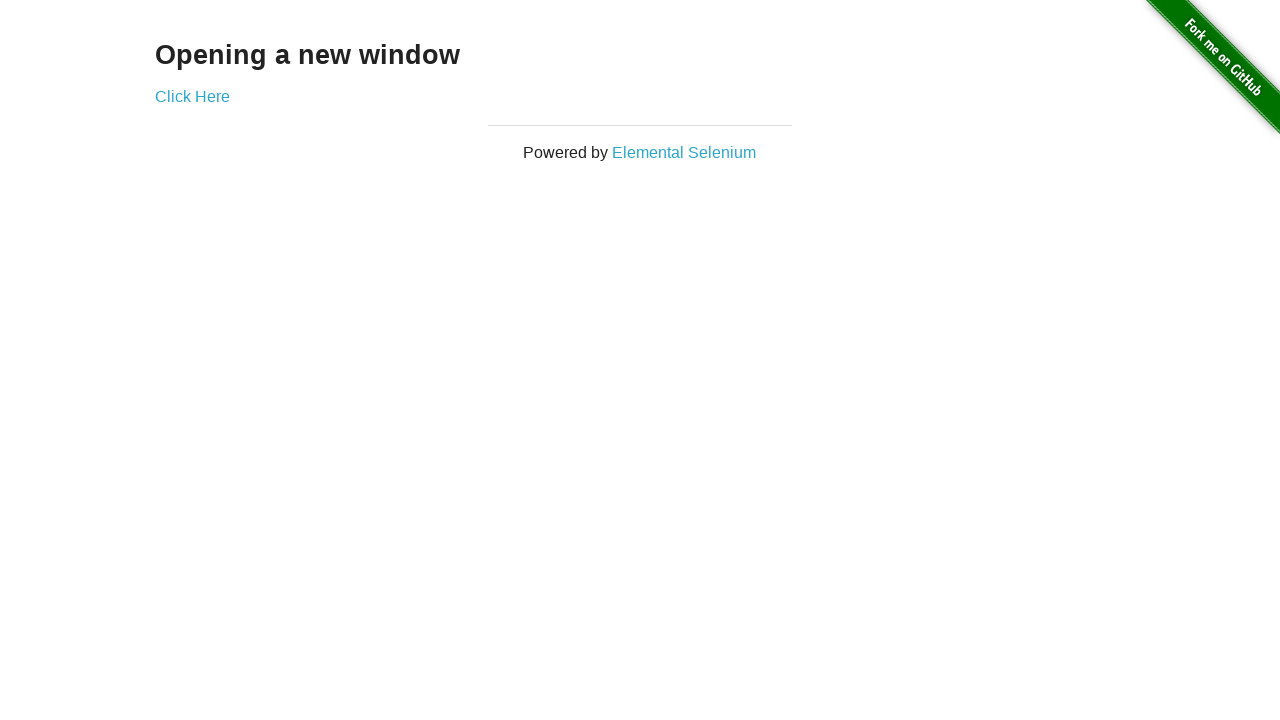

Verified page title is 'The Internet'
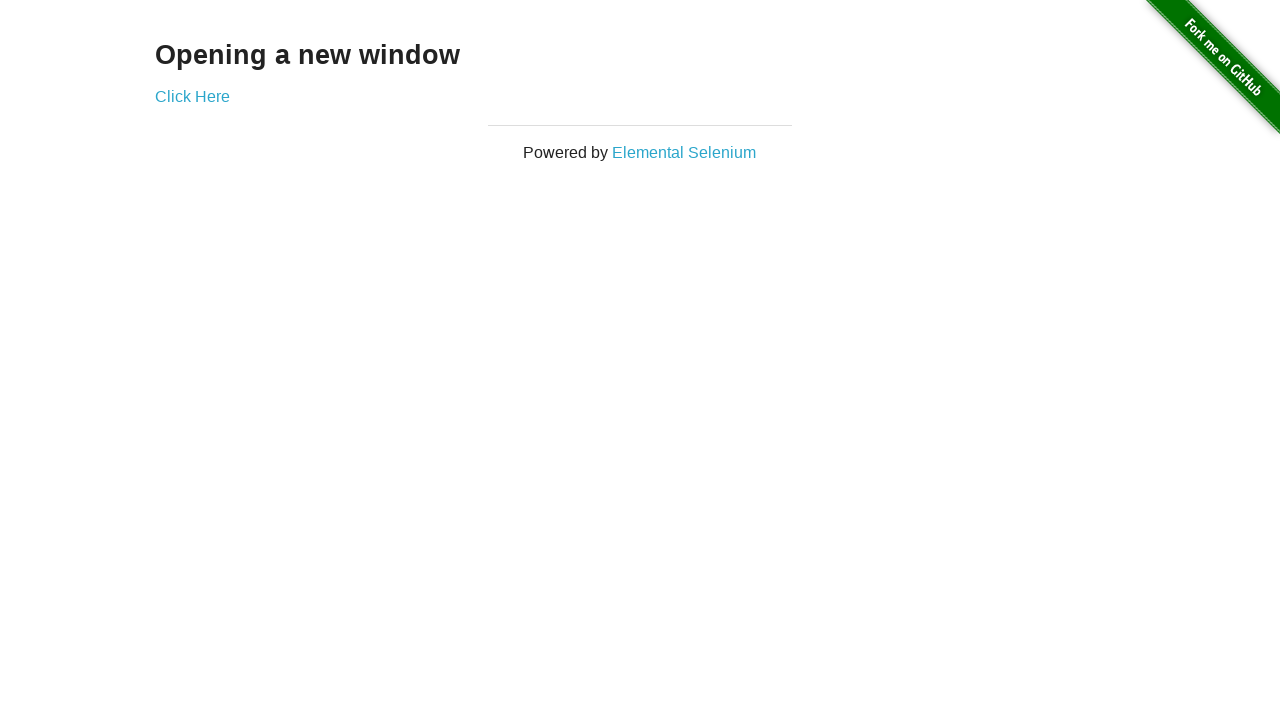

Clicked 'Click Here' link to open new window at (192, 96) on a:text('Click Here')
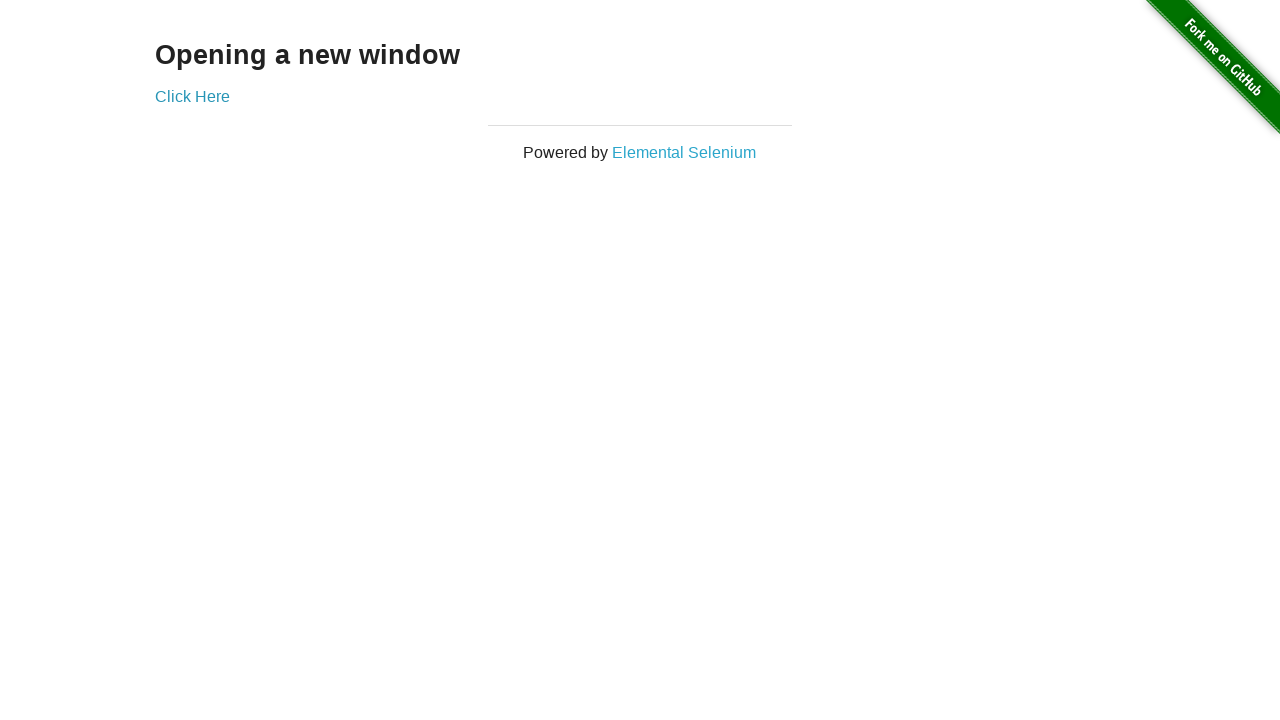

New window opened and captured
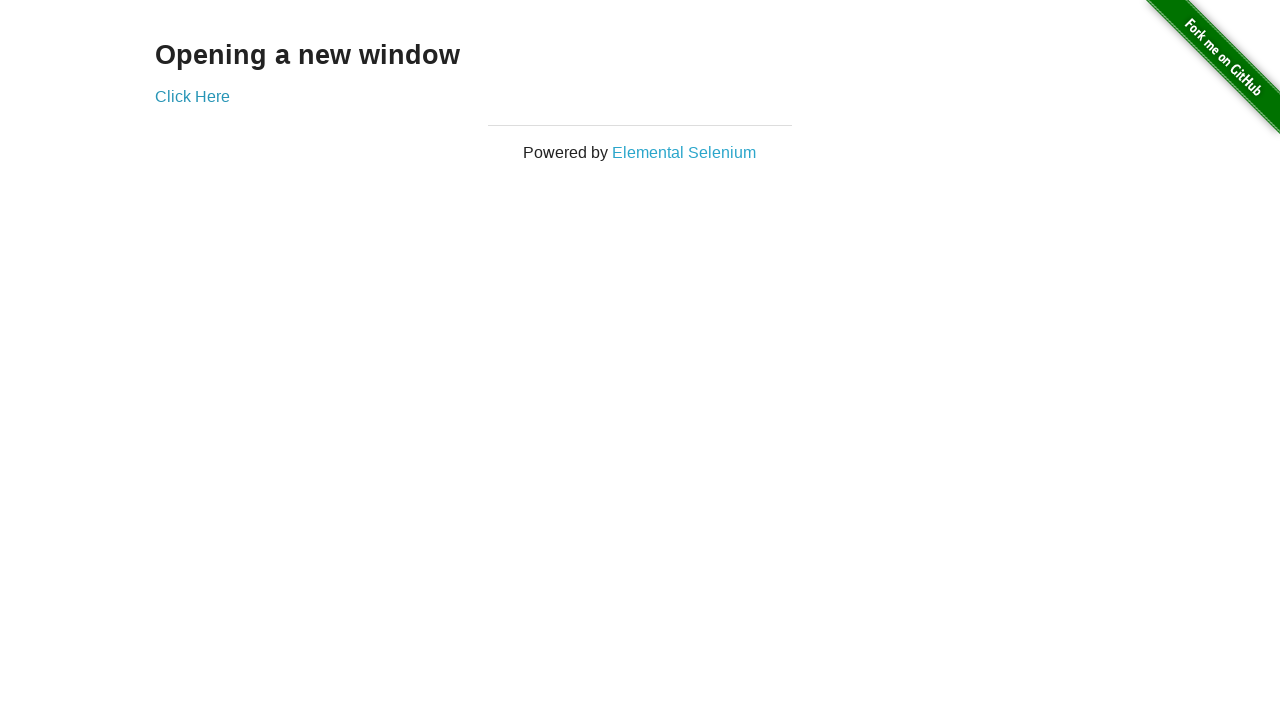

New page finished loading
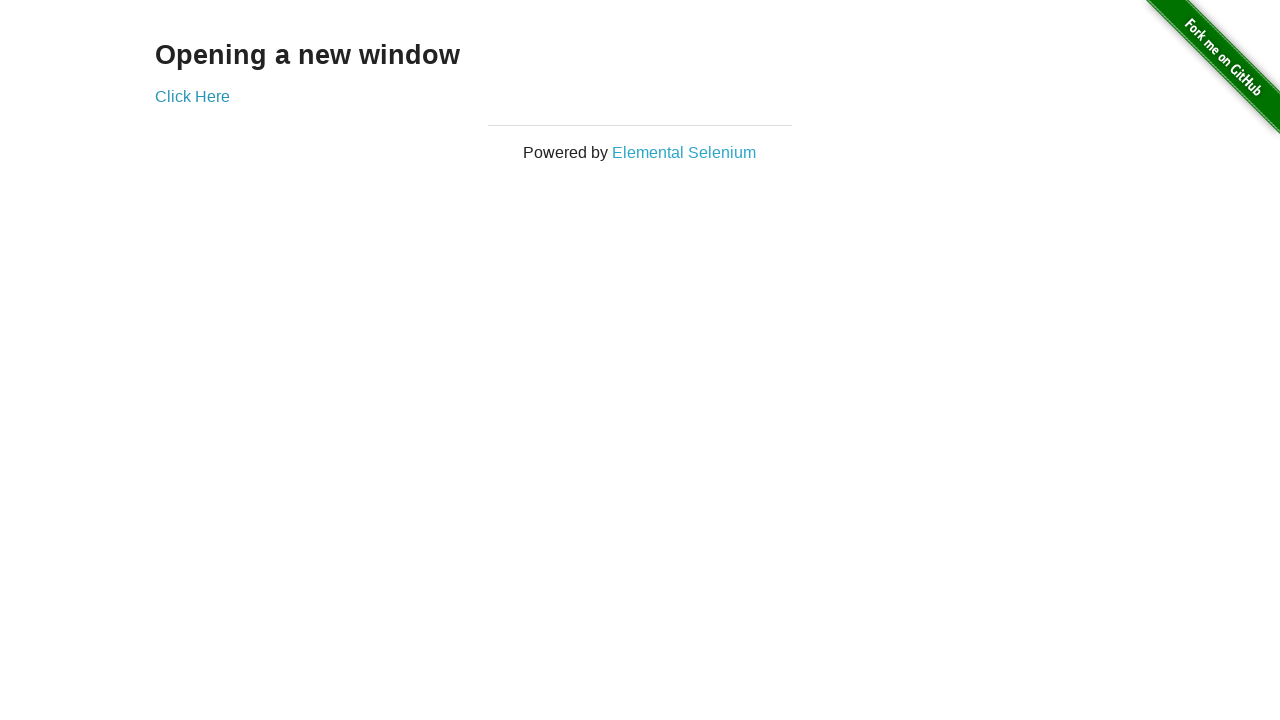

Verified new window title is 'New Window'
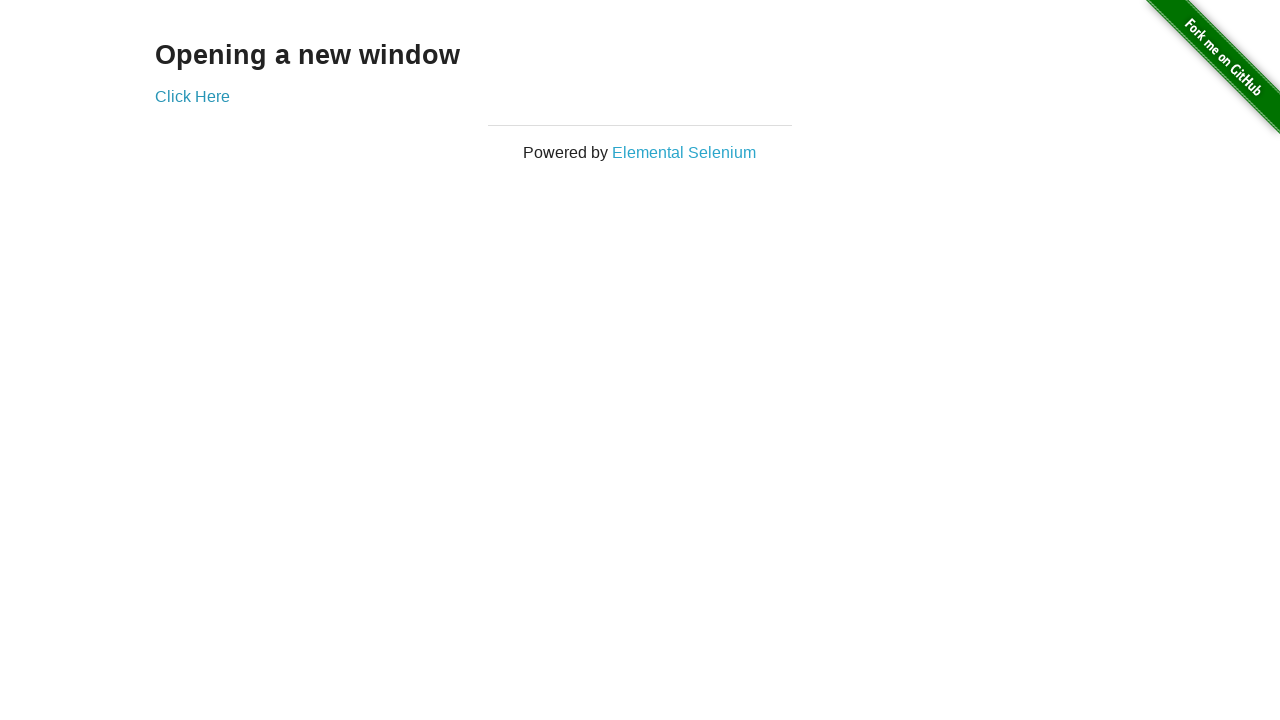

Verified 'New Window' header text in new window
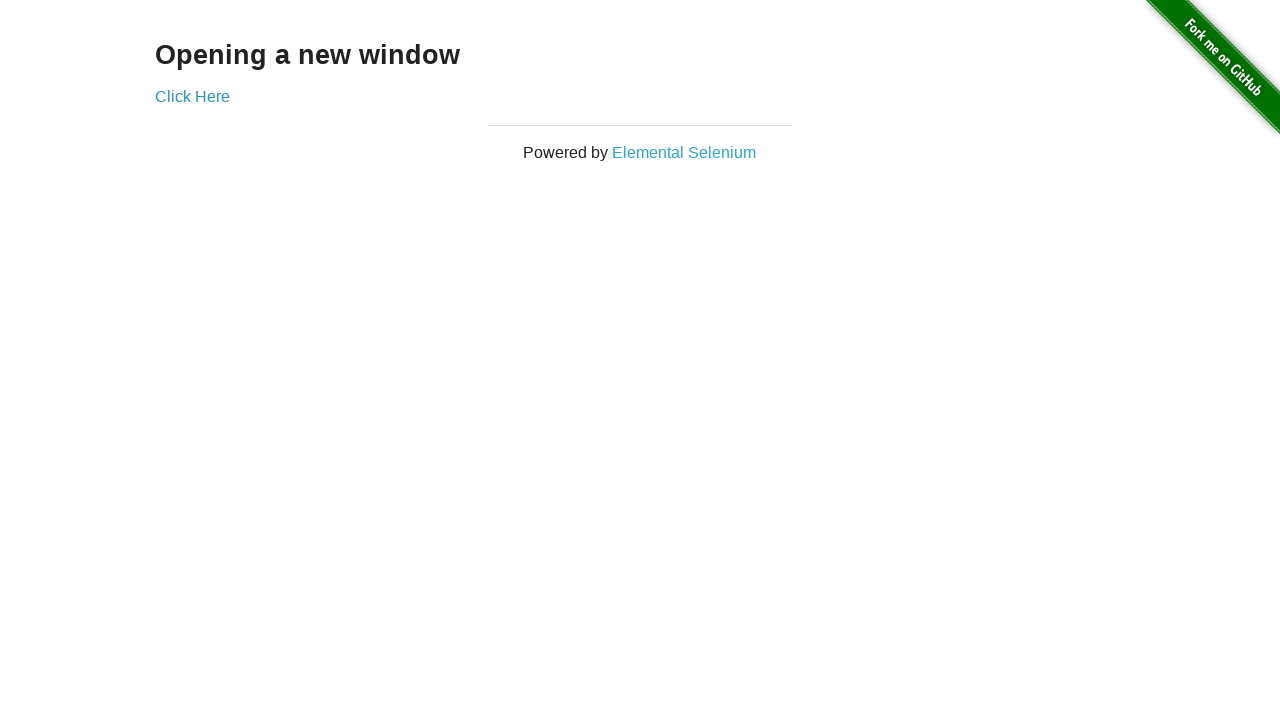

Verified original window is still accessible with title 'The Internet'
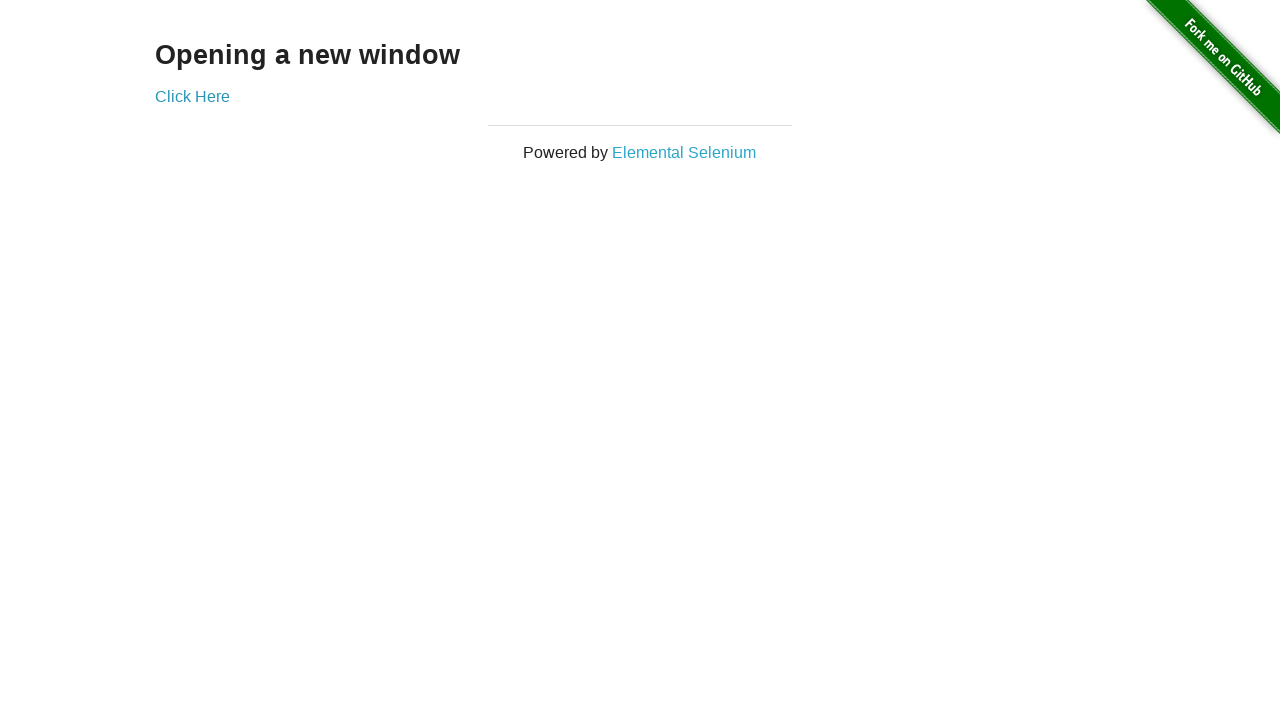

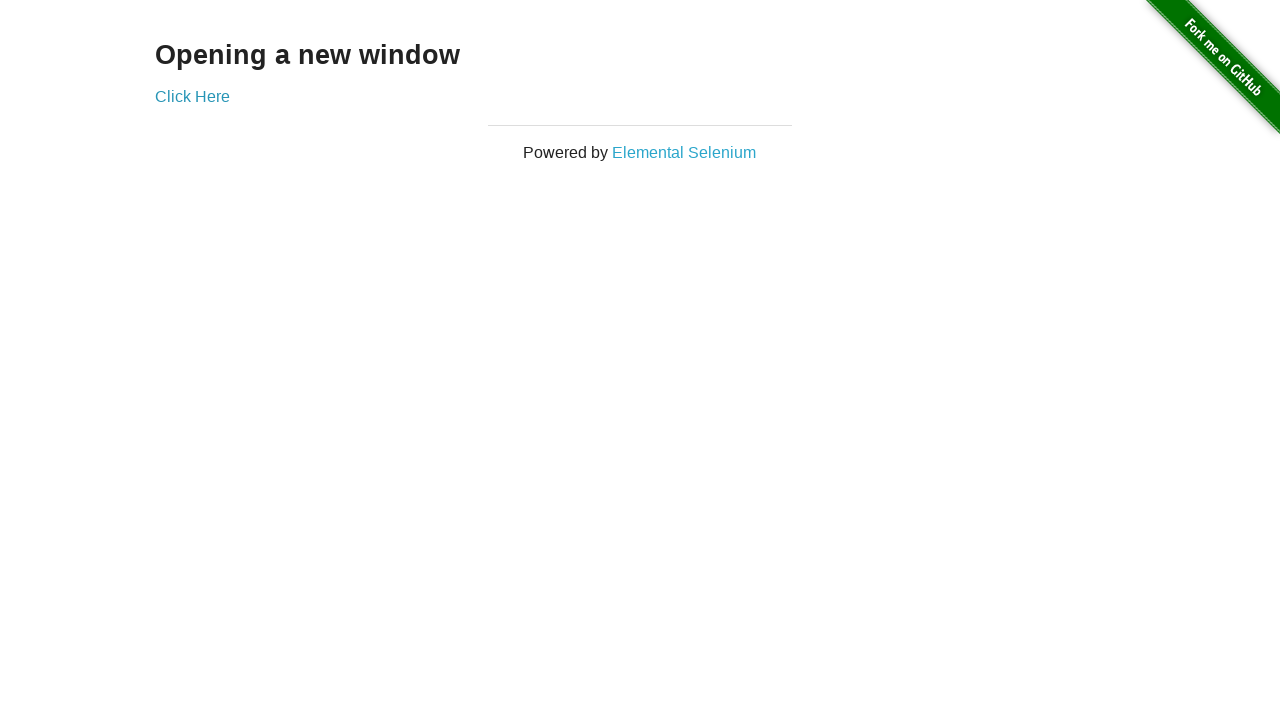